Tests various JavaScript alert interactions including simple alert acceptance, confirm dialog dismissal, and prompt dialog with text input

Starting URL: https://www.leafground.com/alert.xhtml

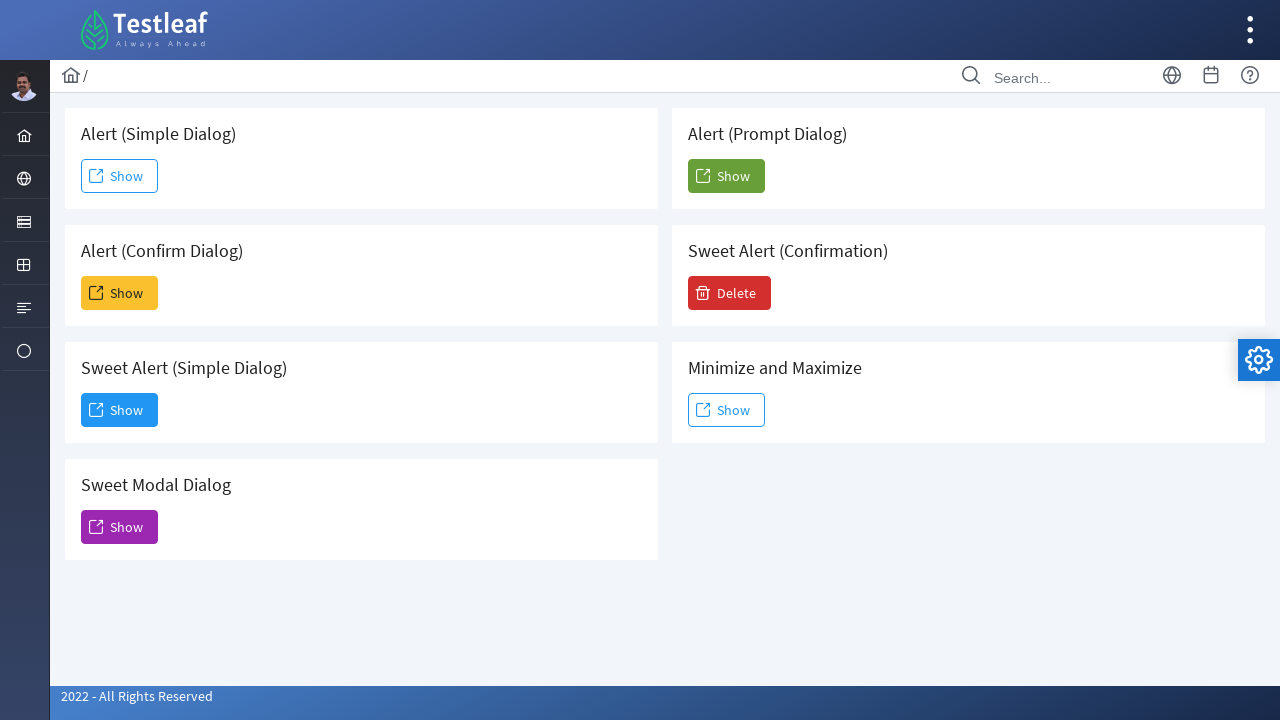

Clicked Show button to display simple alert at (120, 176) on (//span[text()='Show'])[1]
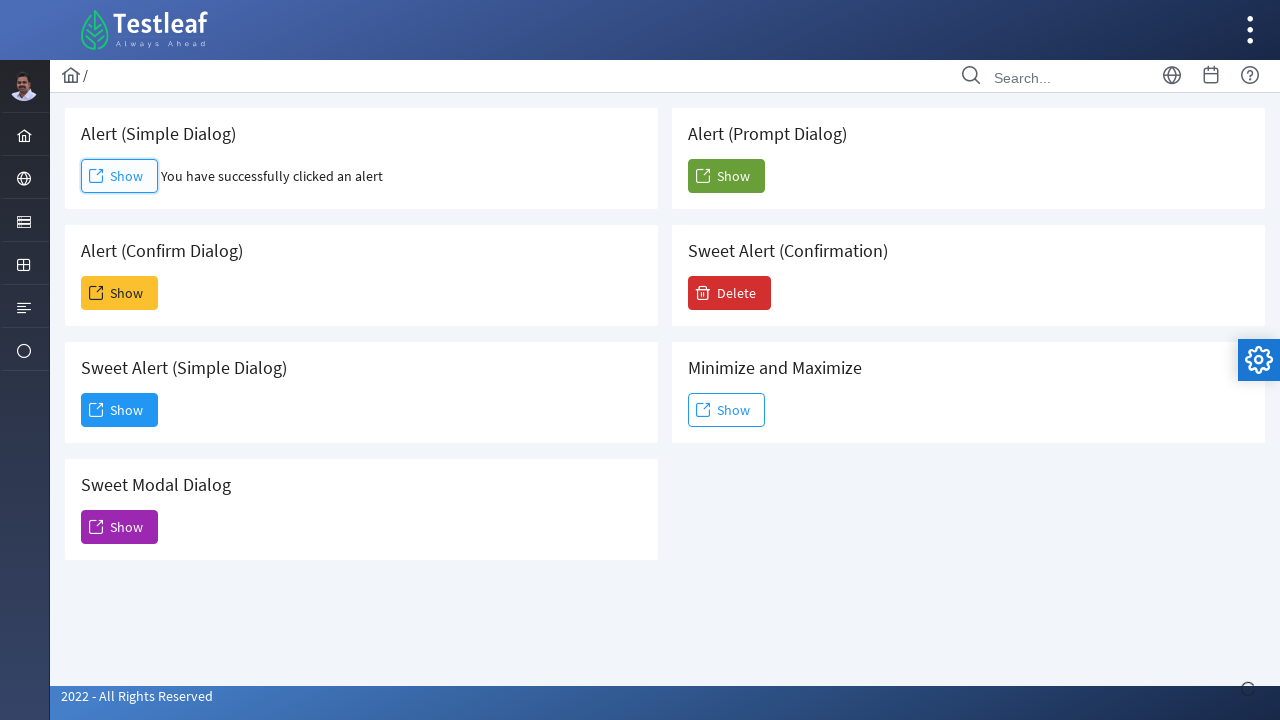

Accepted simple alert dialog
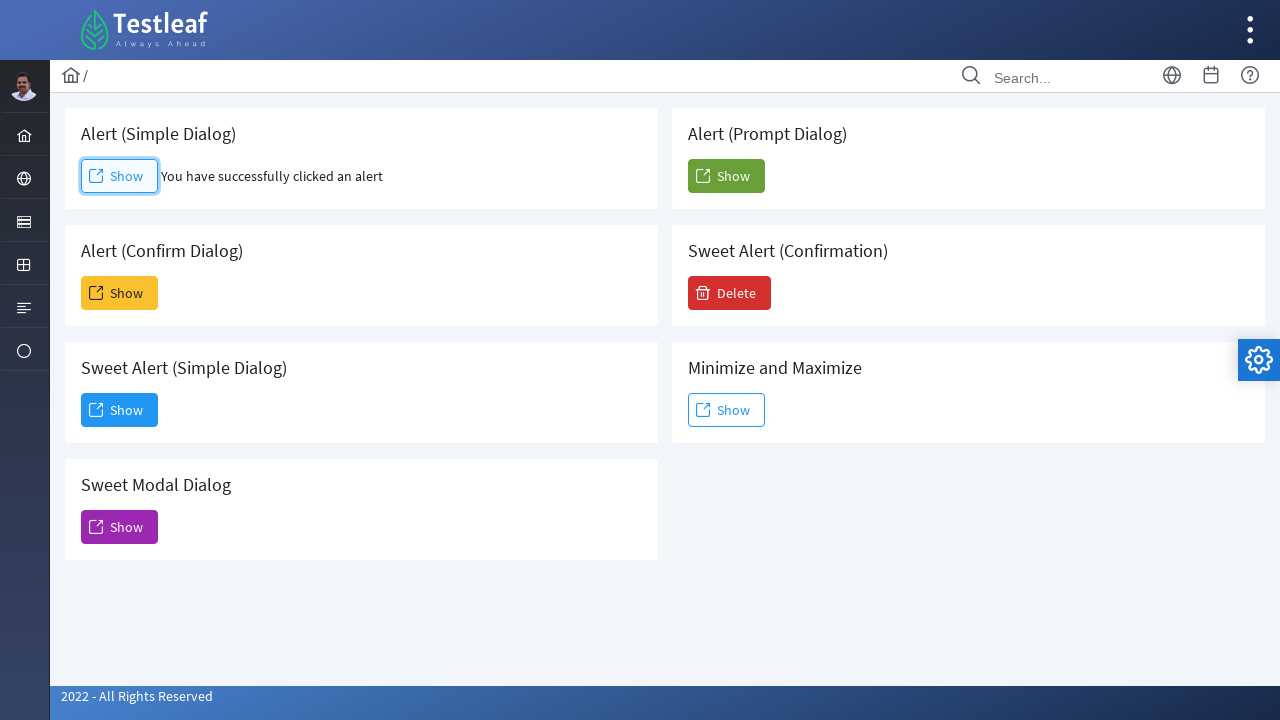

Clicked Show button to display confirm dialog at (120, 293) on (//span[text()='Show'])[2]
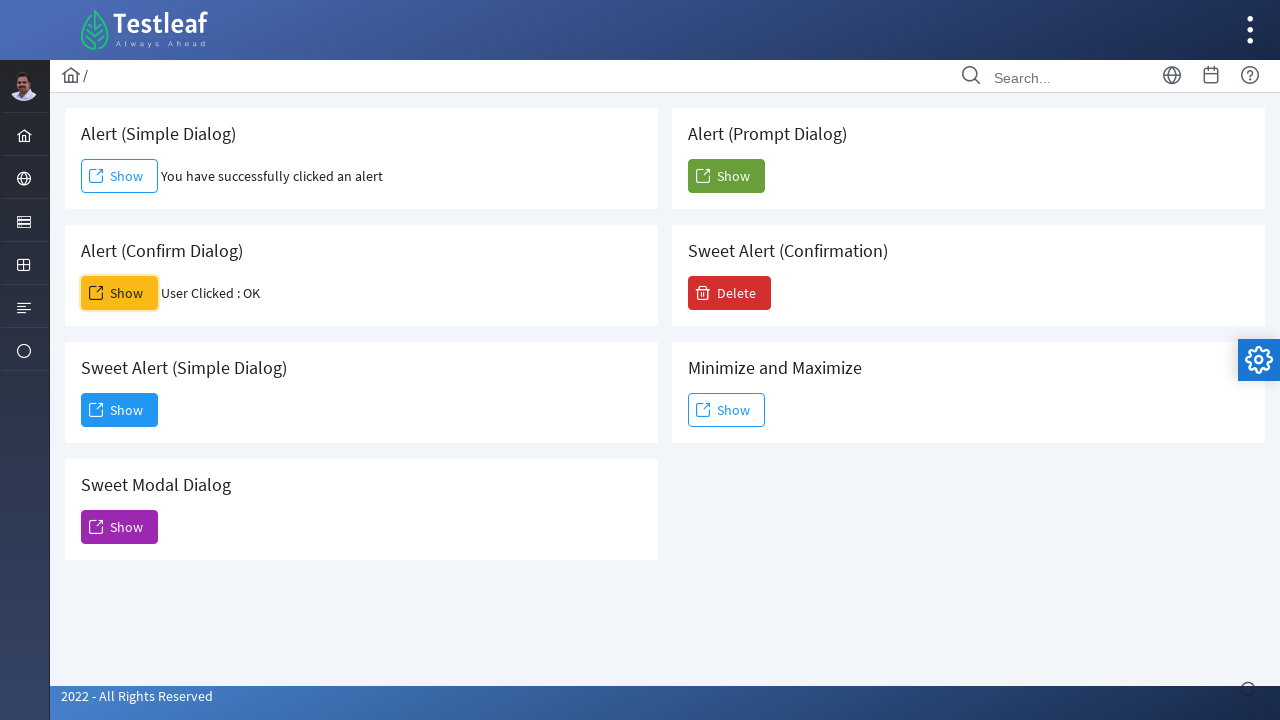

Dismissed confirm dialog
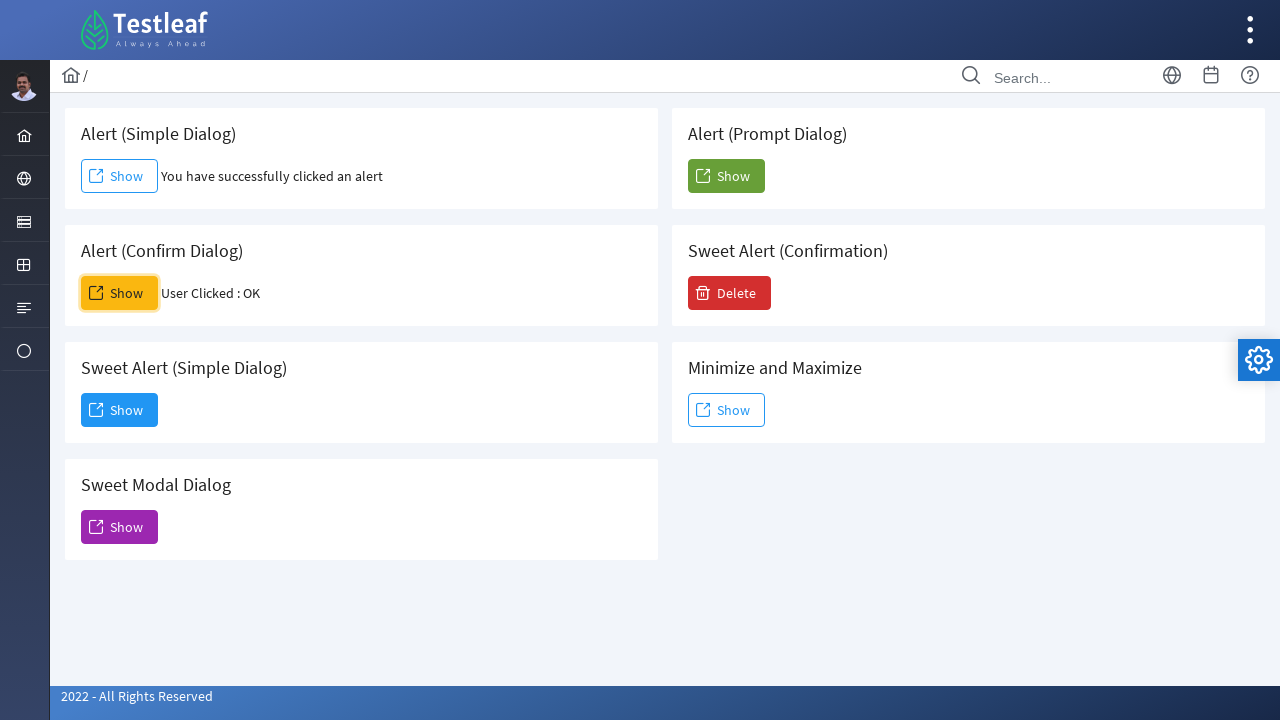

Set up prompt dialog handler to accept with text input
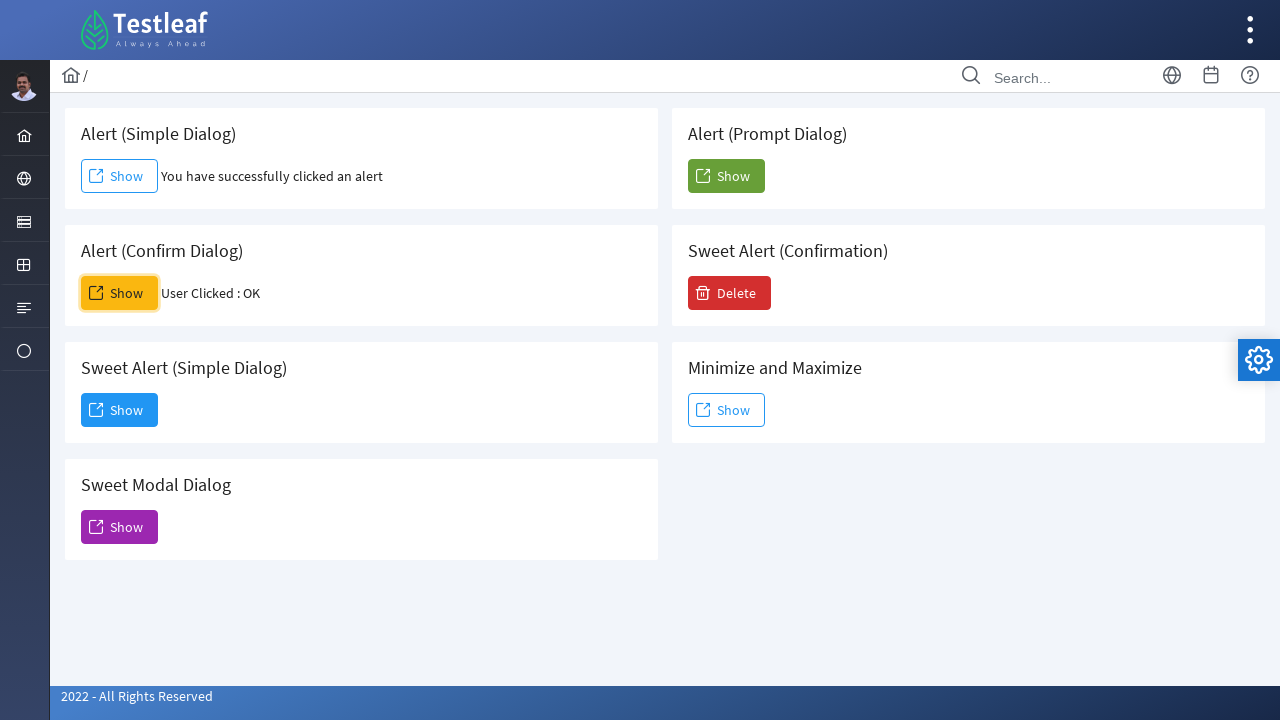

Clicked Show button to display prompt dialog and entered 'Rohith Raj' at (726, 176) on (//span[text()='Show'])[5]
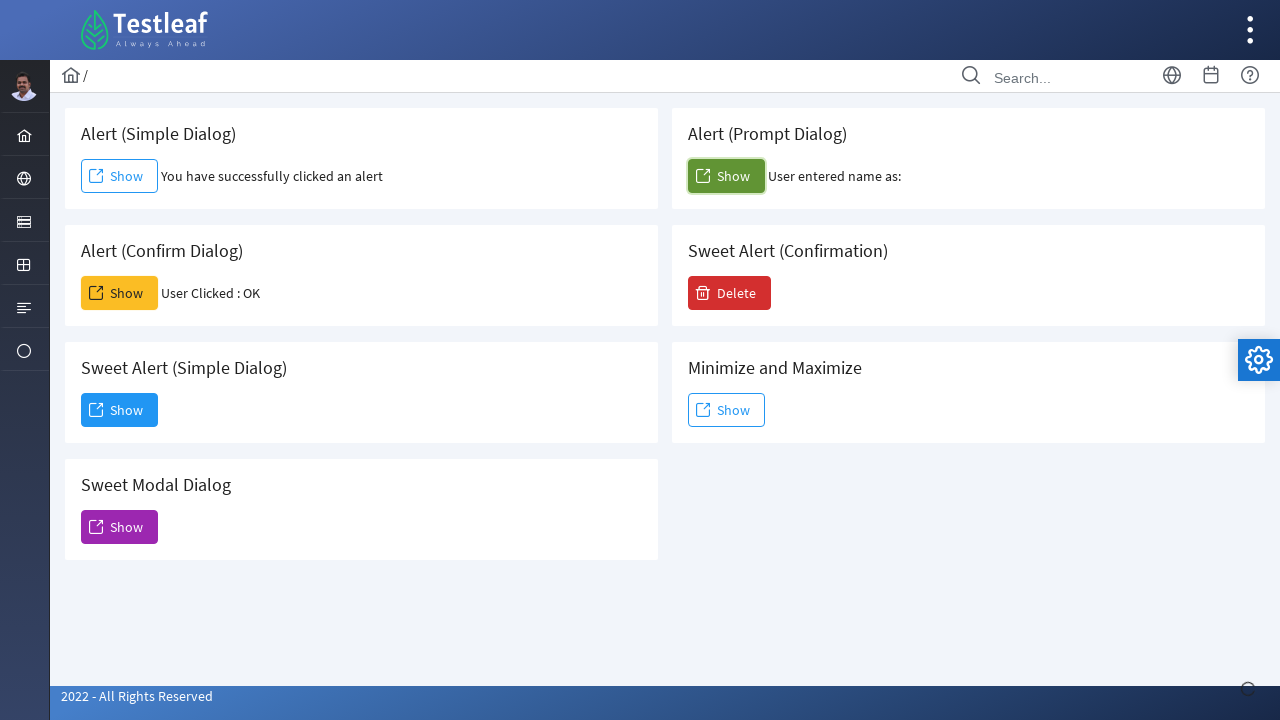

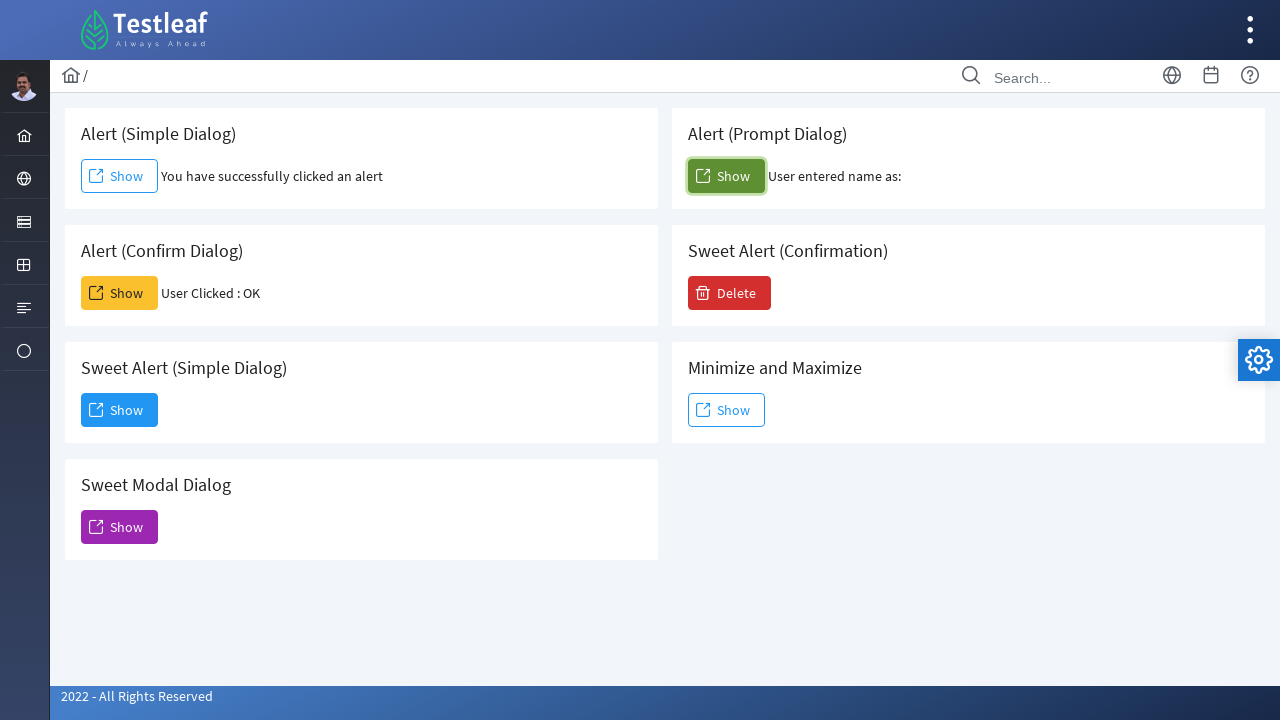